Navigates from the homepage to the registration page by clicking the Register link

Starting URL: http://shop.qa.rs/

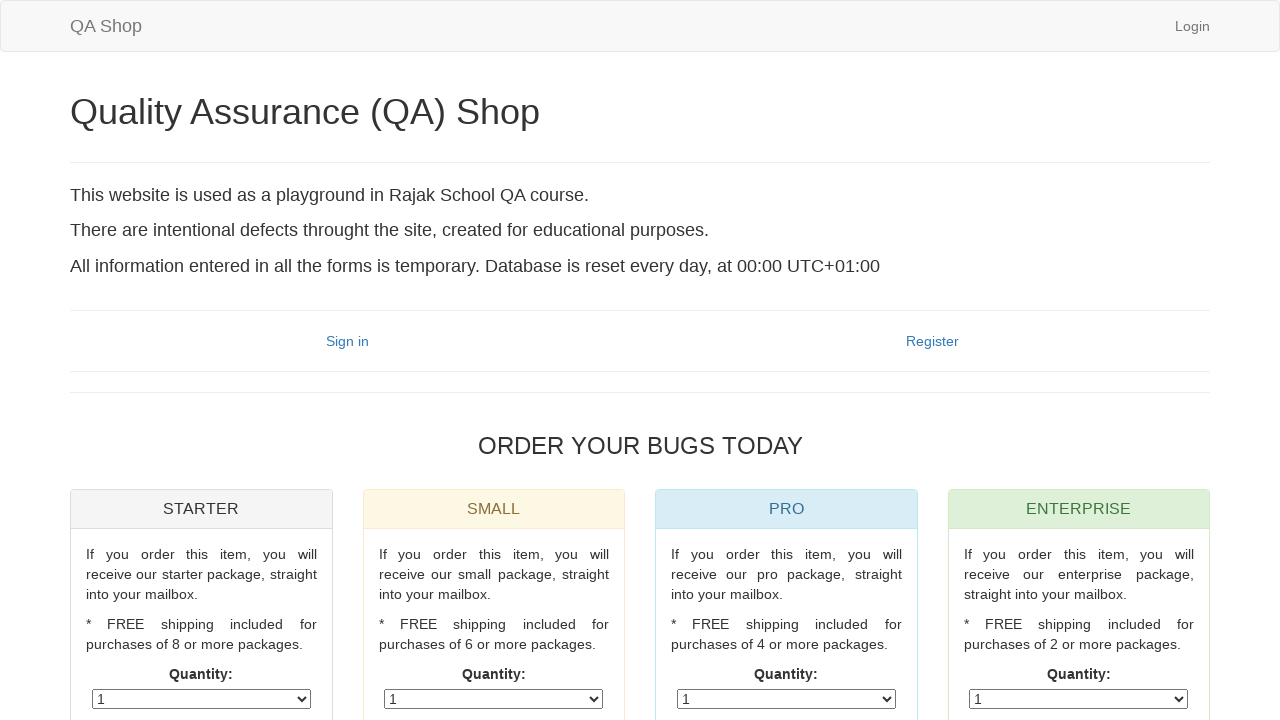

Clicked Register link to navigate to registration page at (932, 341) on a:has-text('Register')
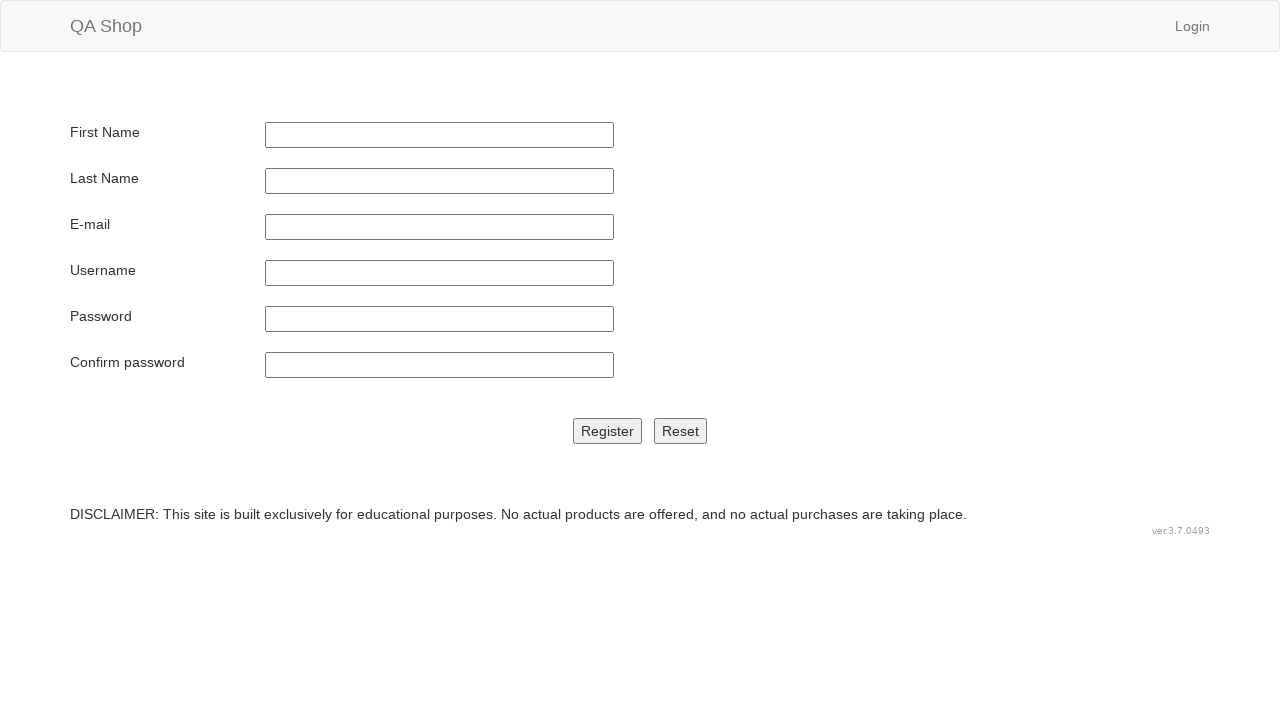

Registration form loaded successfully
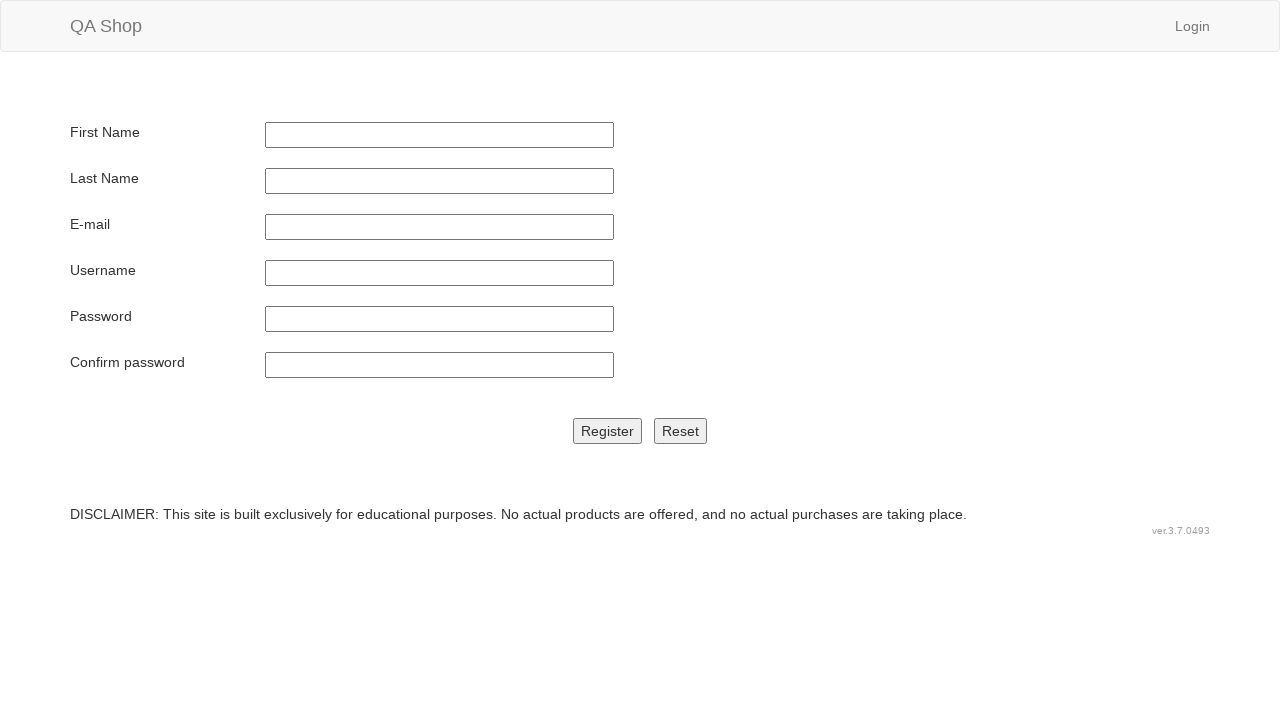

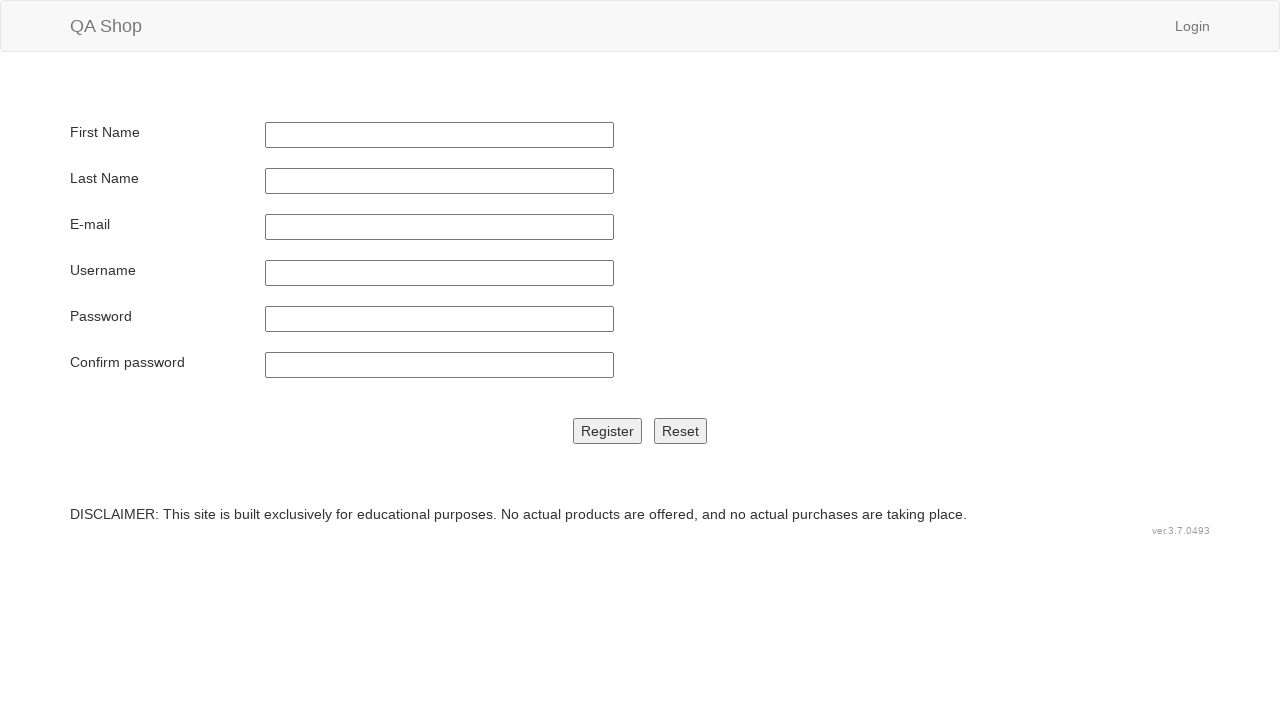